Tests browser window handling by clicking a link that opens a new window, switching to the new window, verifying its title, closing it, and switching back to the original window to verify its title.

Starting URL: https://www.selenium.dev/selenium/web/window_switching_tests/page_with_frame.html

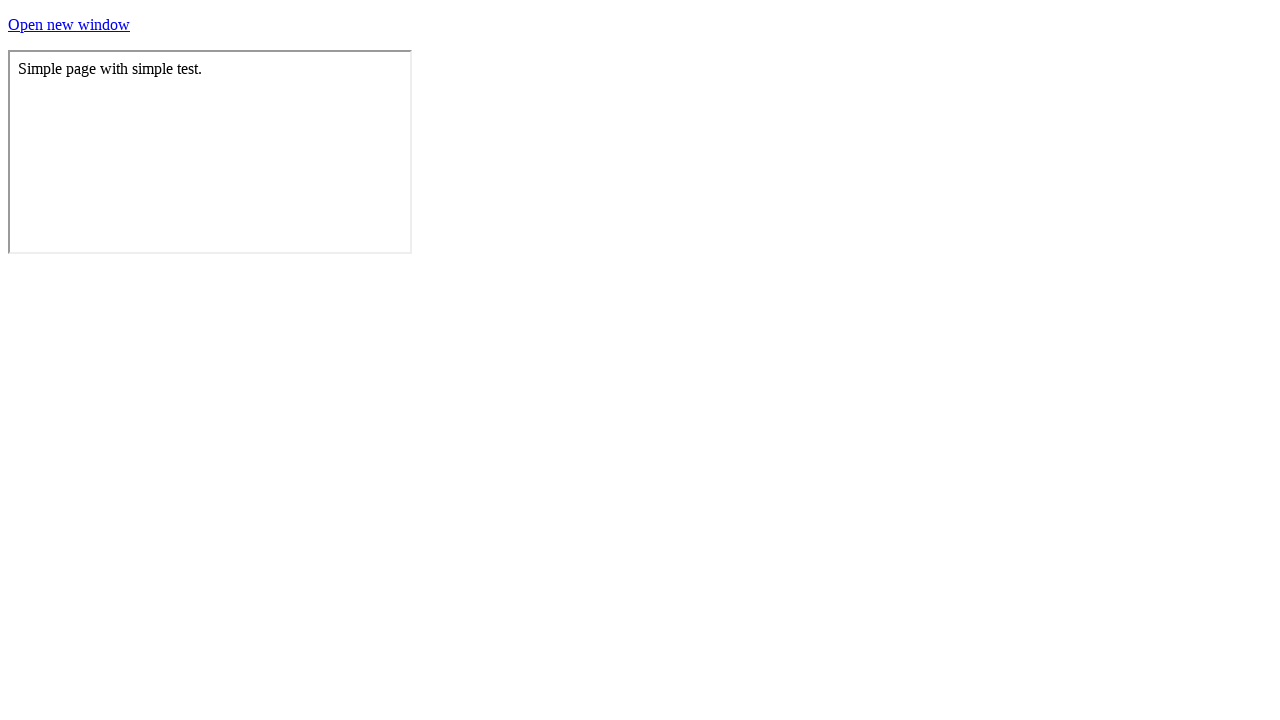

Clicked link that opens a new window at (69, 24) on a#a-link-that-opens-a-new-window
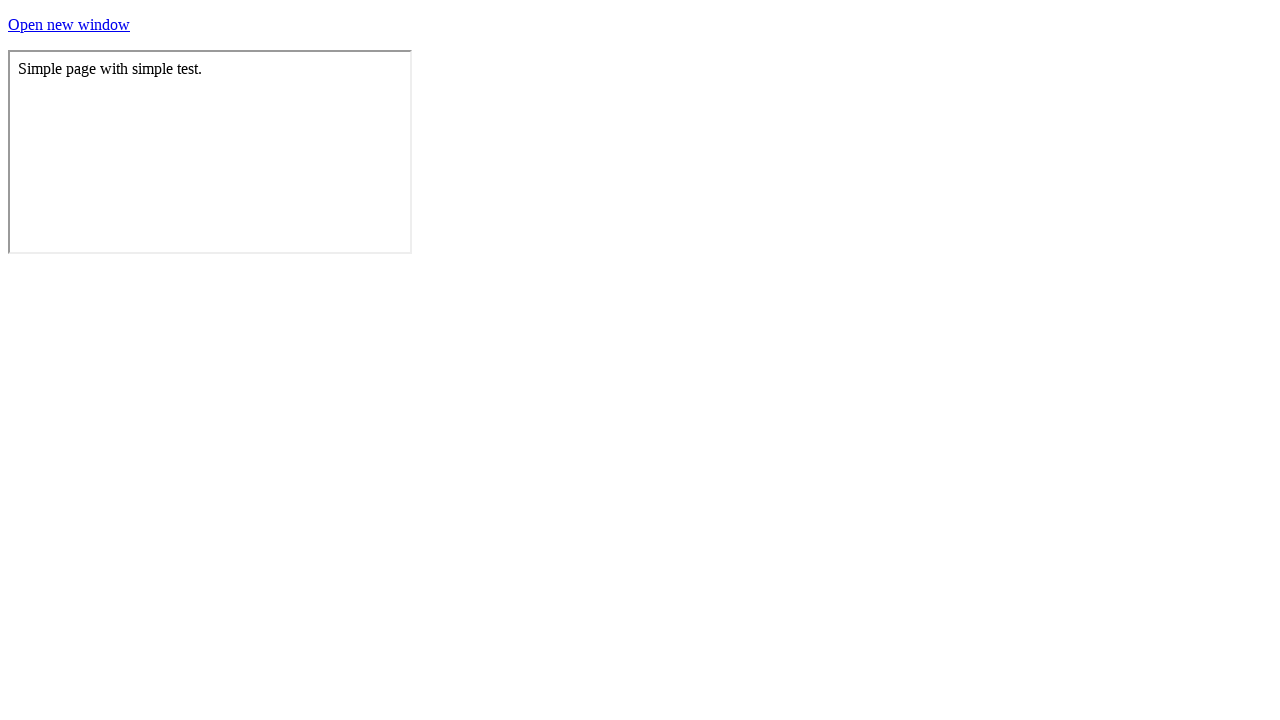

New window opened and captured
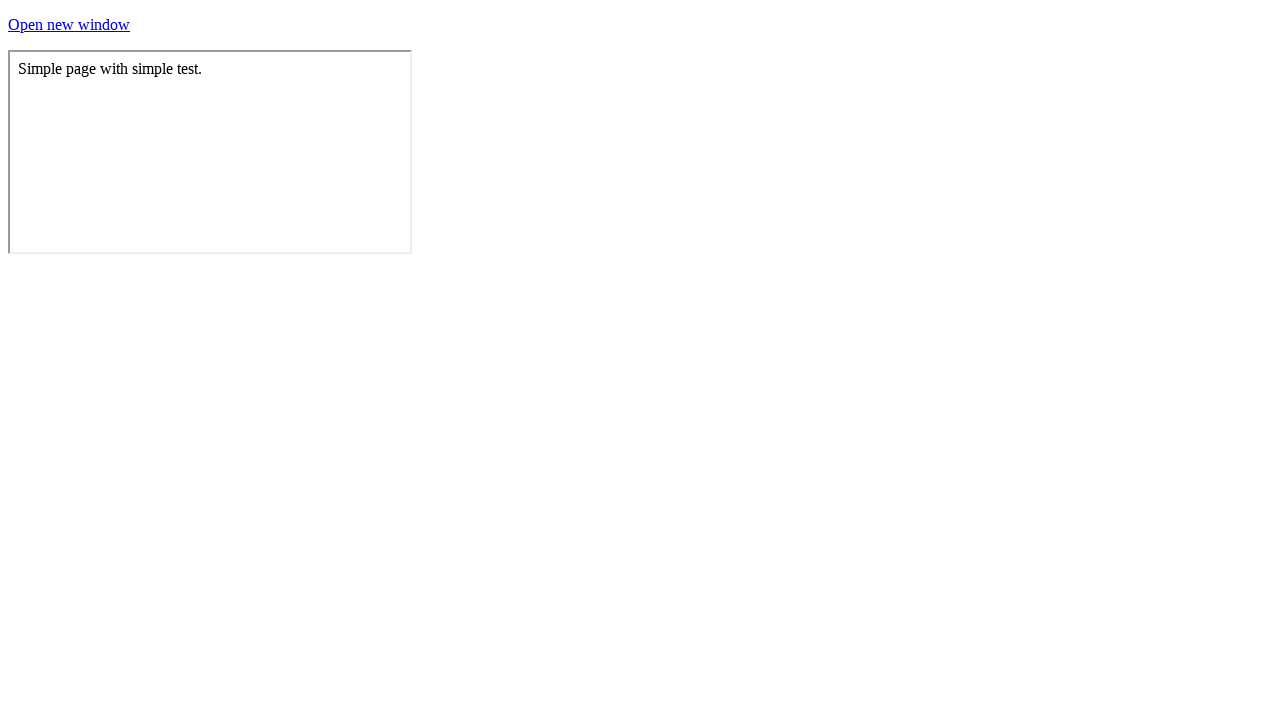

New page finished loading
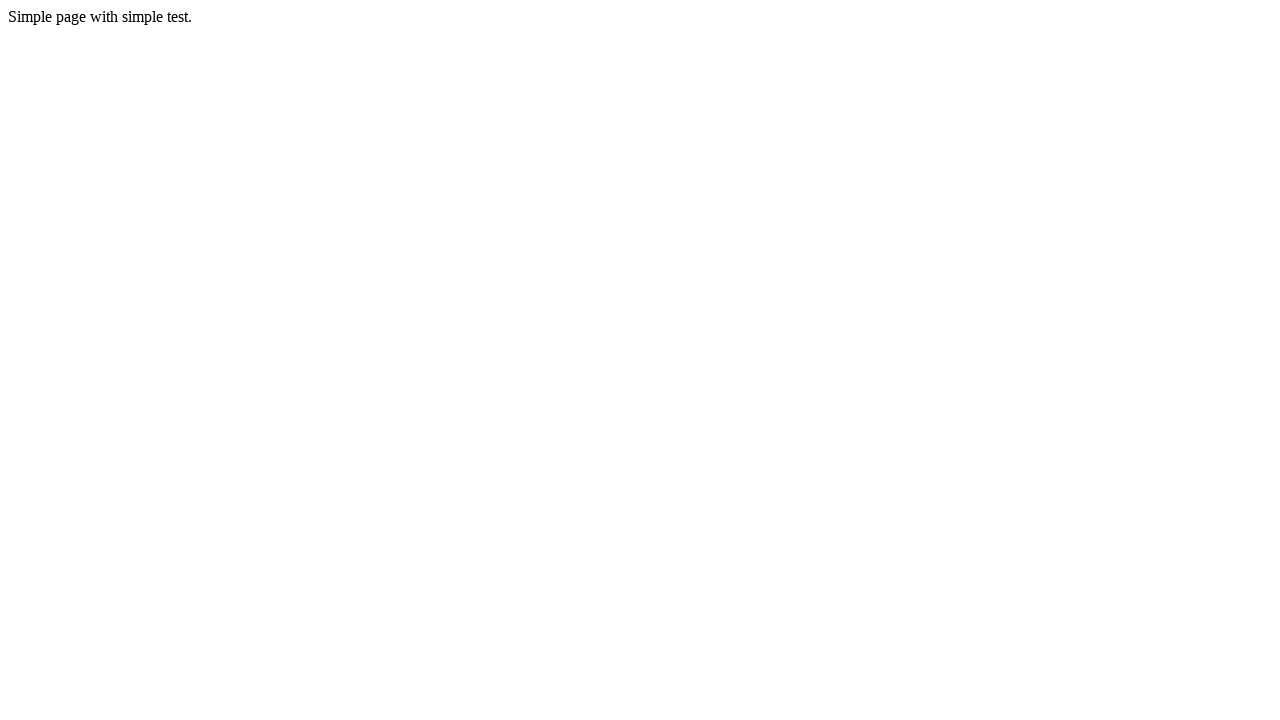

Verified new window title is 'Simple Page'
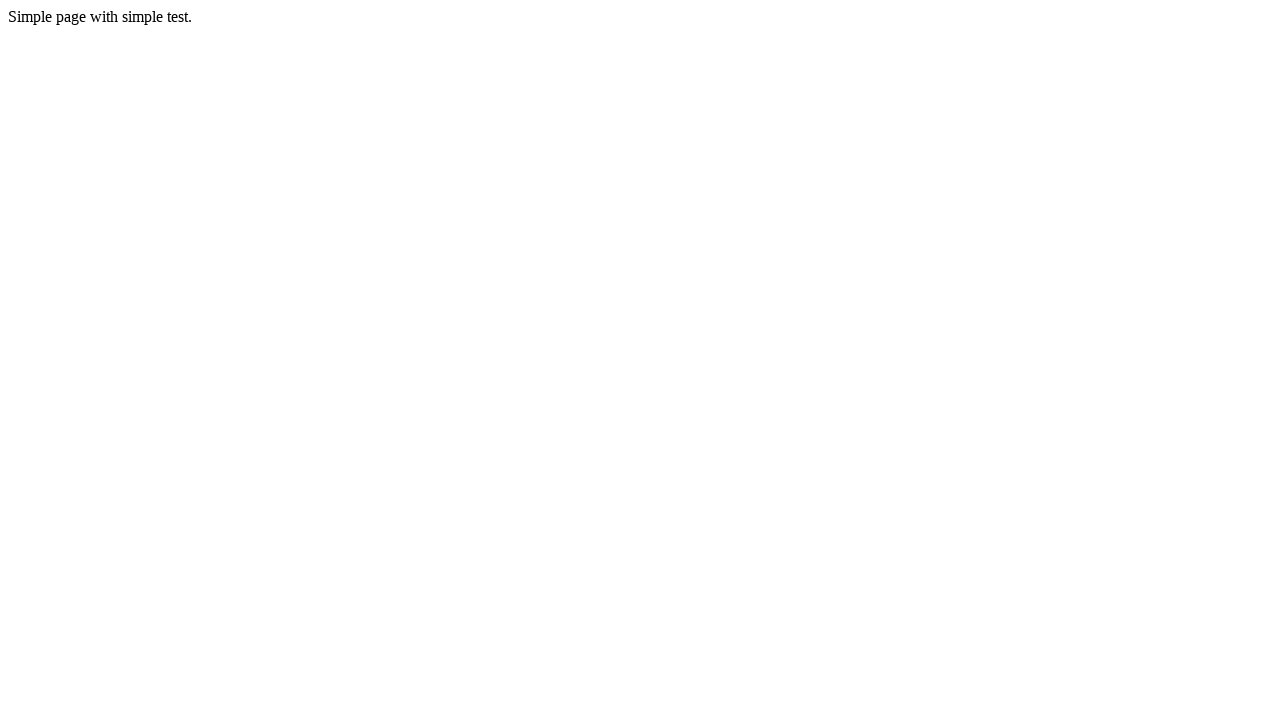

Closed the new window
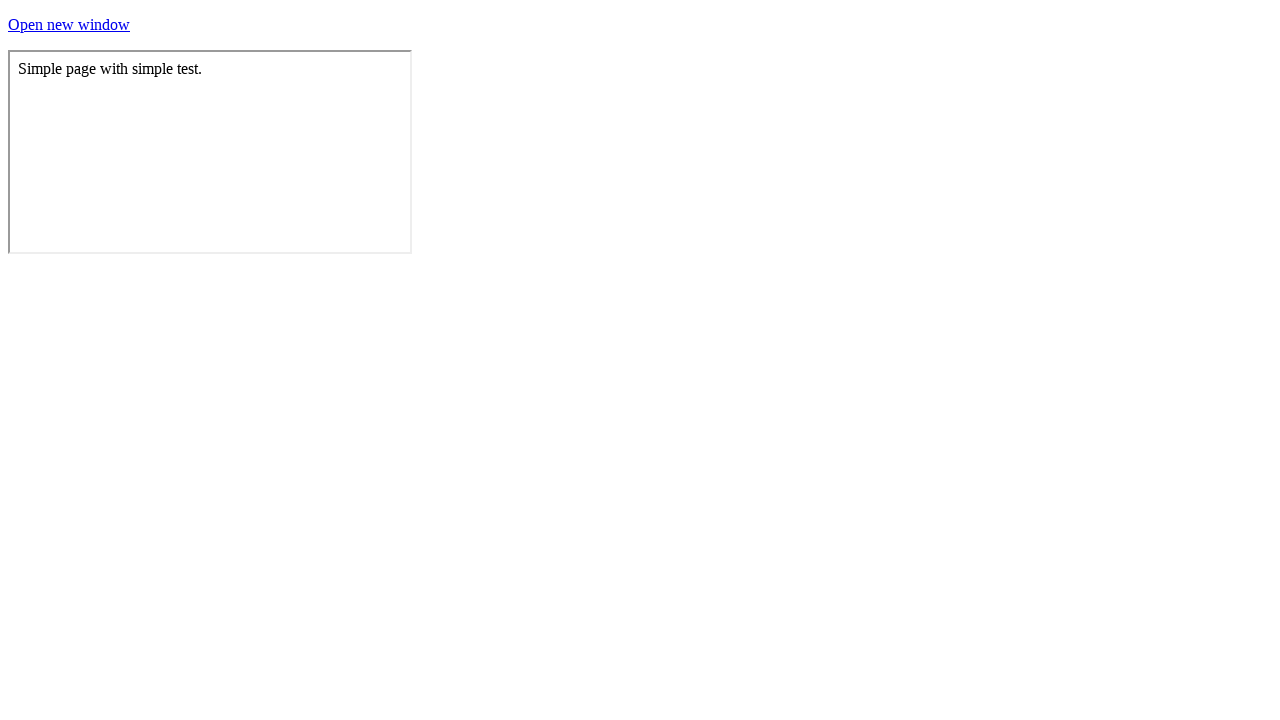

Verified original window title after closing new window
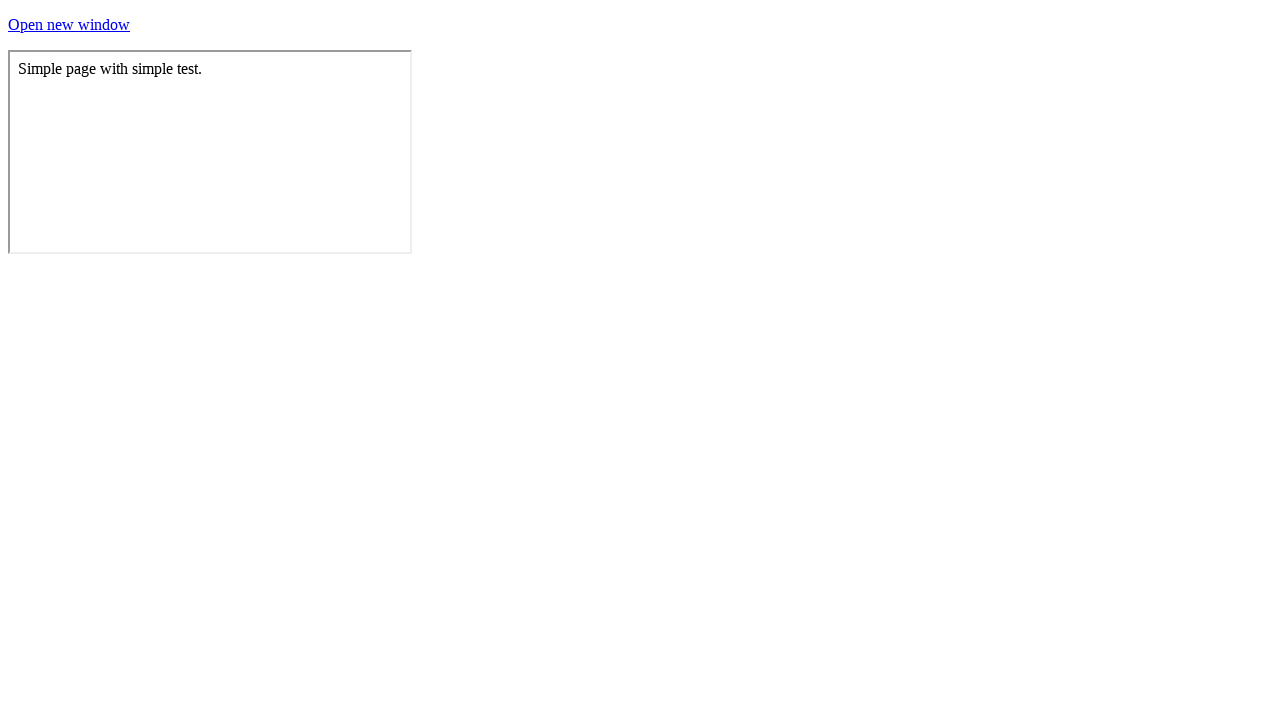

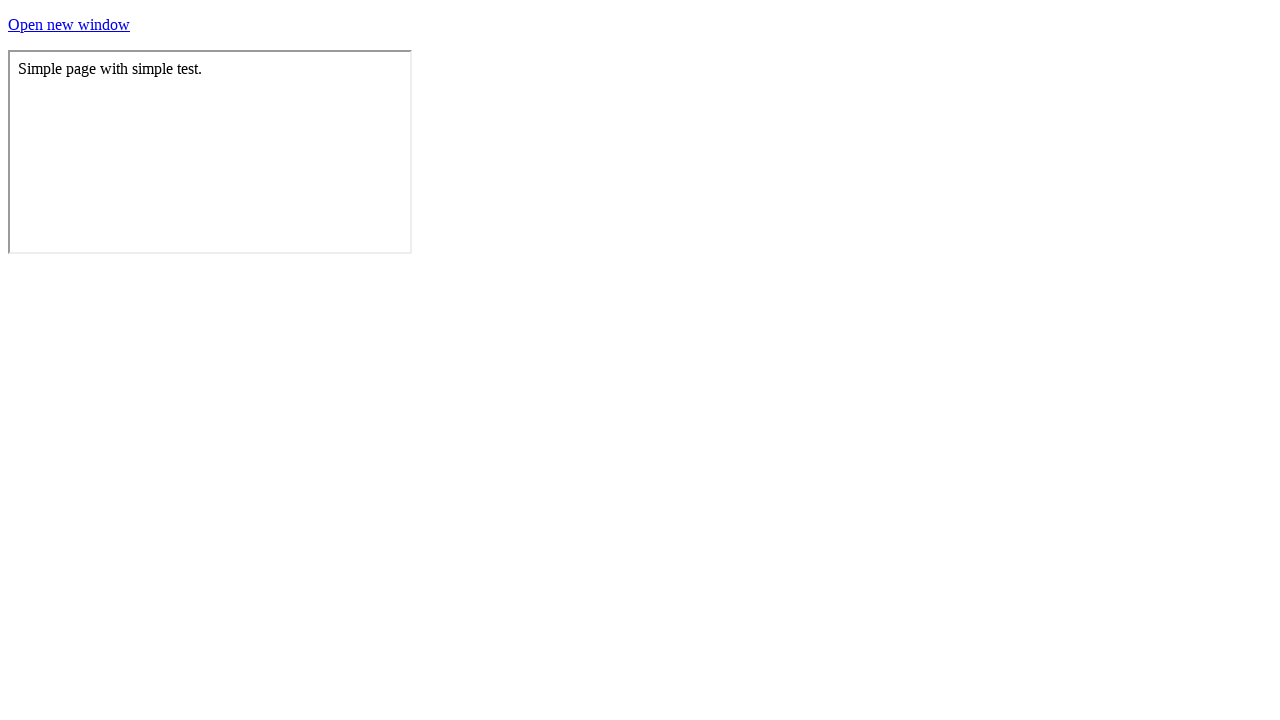